Tests a jQuery ComboTree dropdown component by clicking on the input box to open the dropdown and then clicking on the dropdown container to interact with it.

Starting URL: https://www.jqueryscript.net/demo/Drop-Down-Combo-Tree/

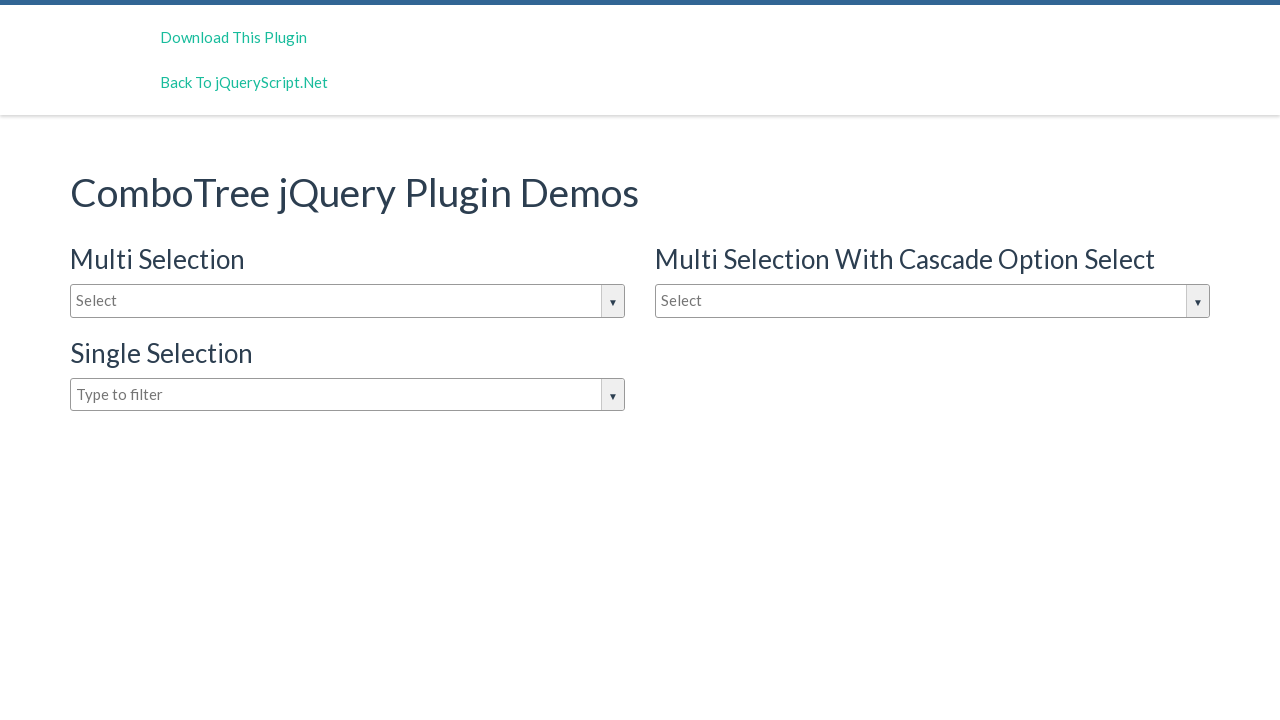

Clicked on the combo tree input box to open the dropdown at (348, 301) on #justAnInputBox
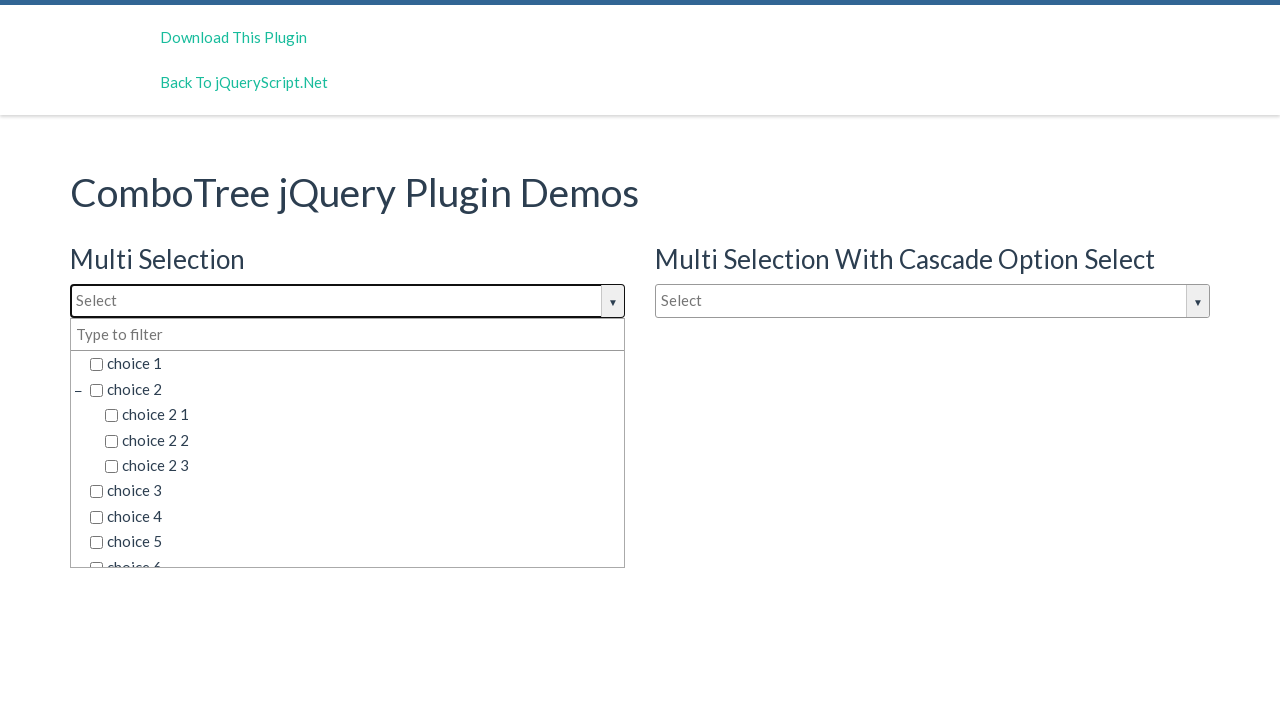

Dropdown container appeared
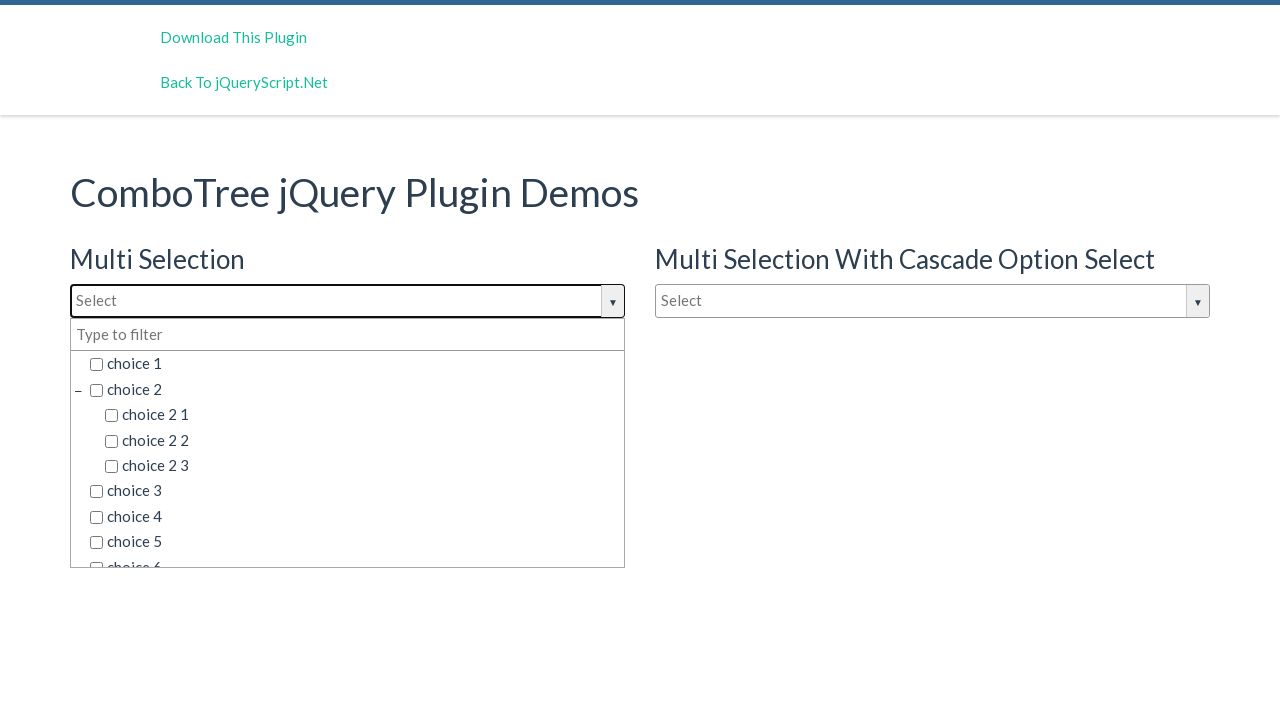

Clicked on the dropdown container to interact with it at (348, 443) on [id*='DropDownContainer']
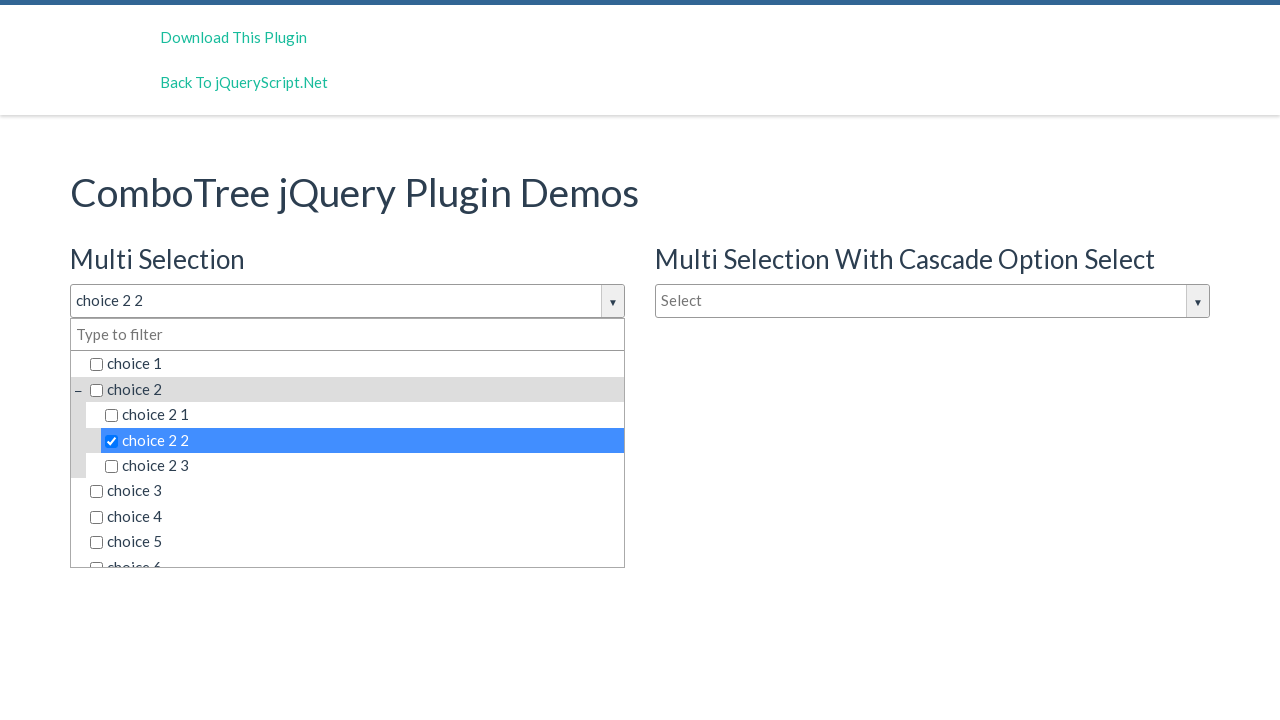

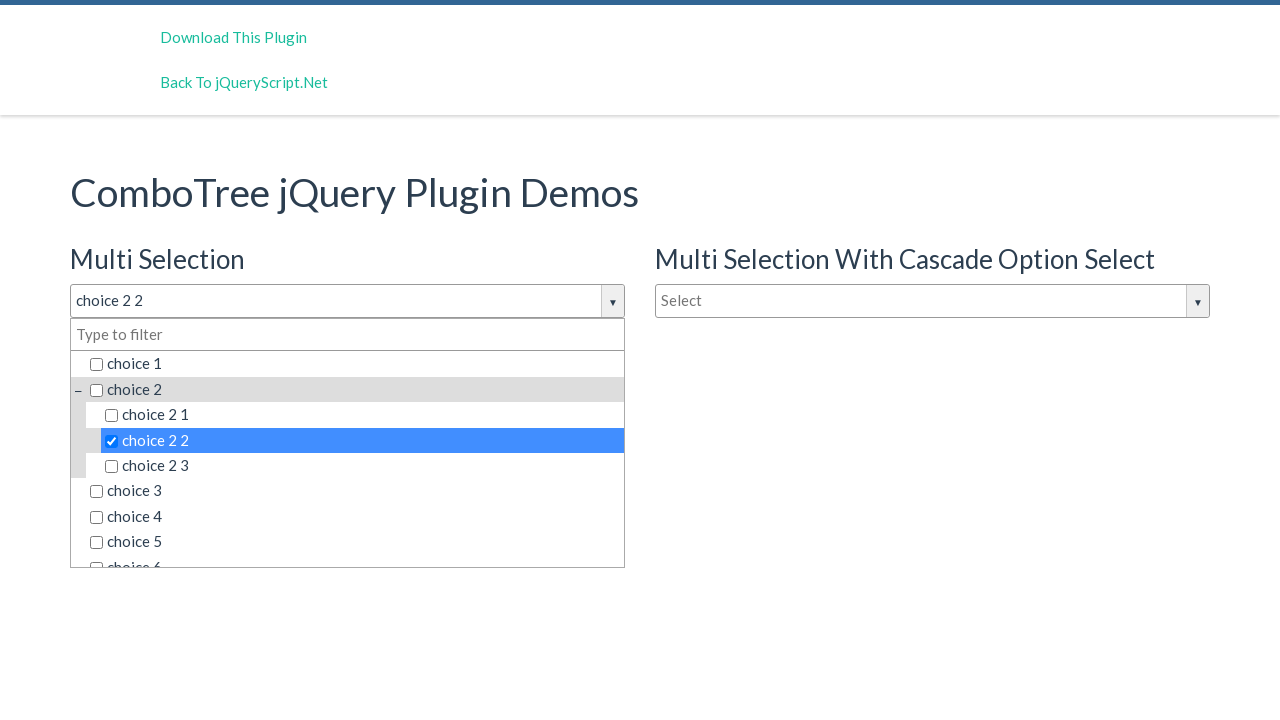